Tests password recovery page validation by submitting an empty email field and verifying an error message is displayed.

Starting URL: http://testgrade.sfedu.ru/remind

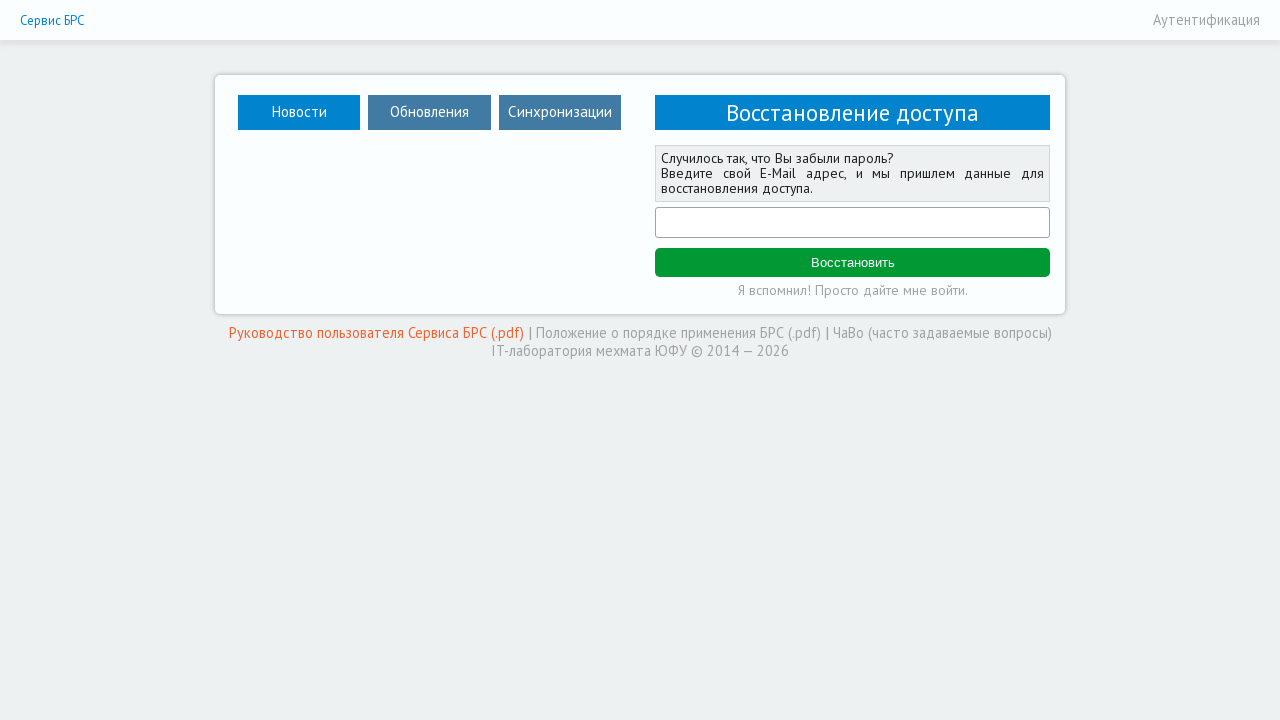

Email field is visible on password recovery page
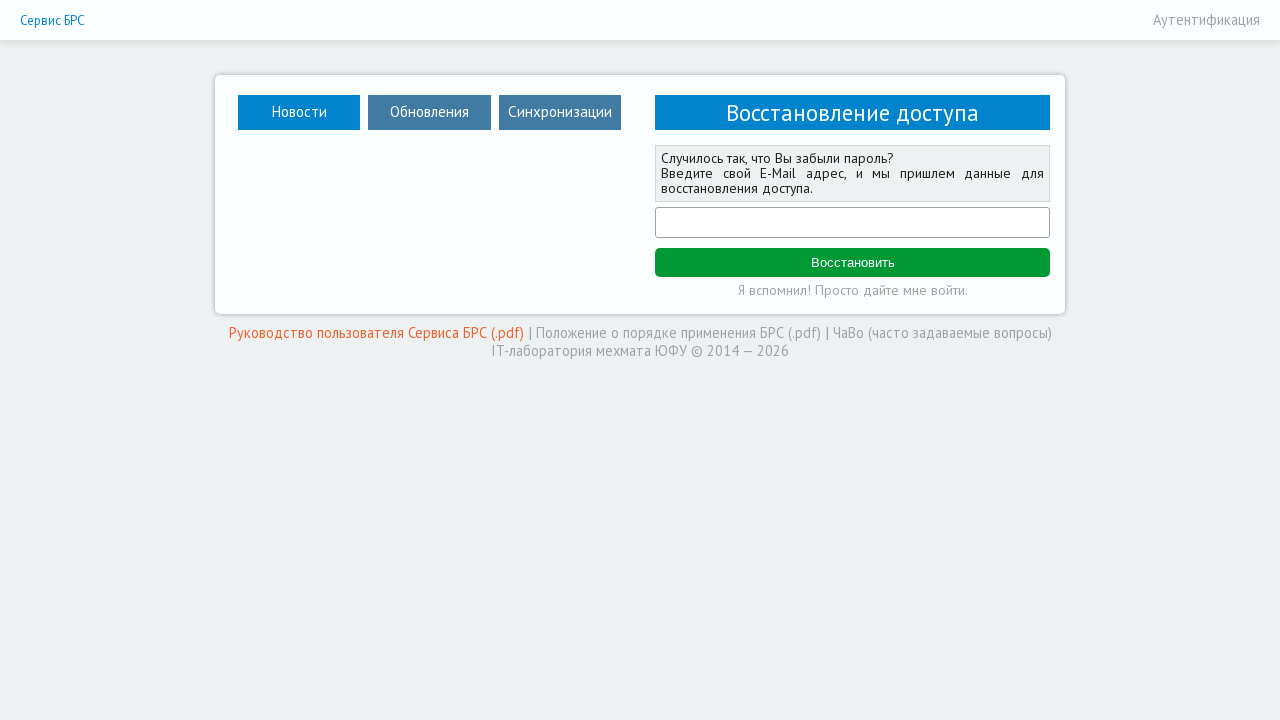

Clicked remind button with empty email field at (852, 263) on #remind
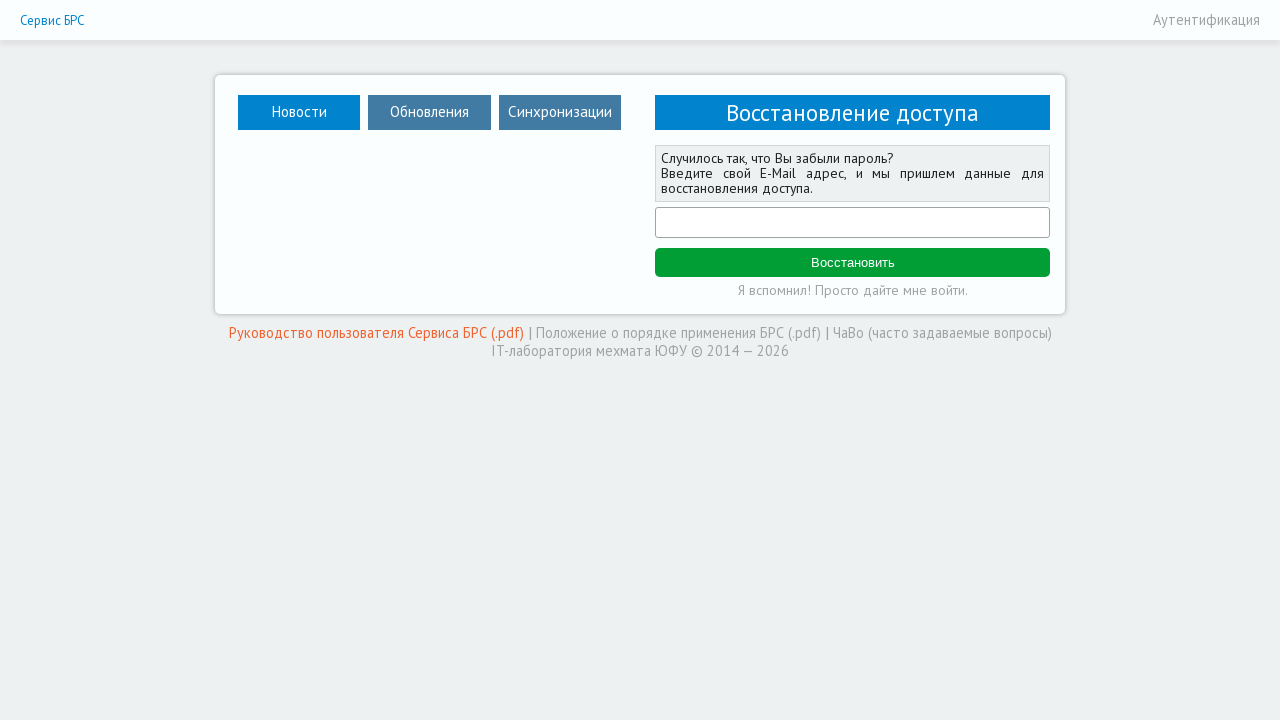

Error message appeared after submitting empty email
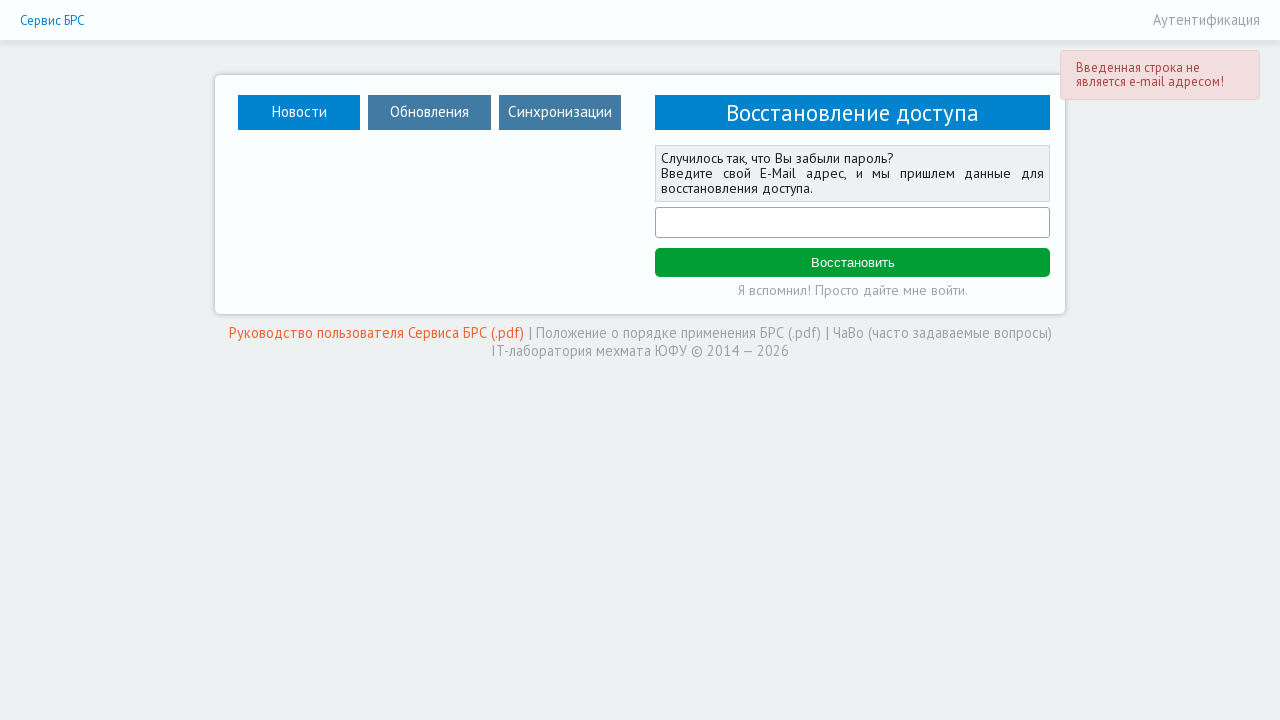

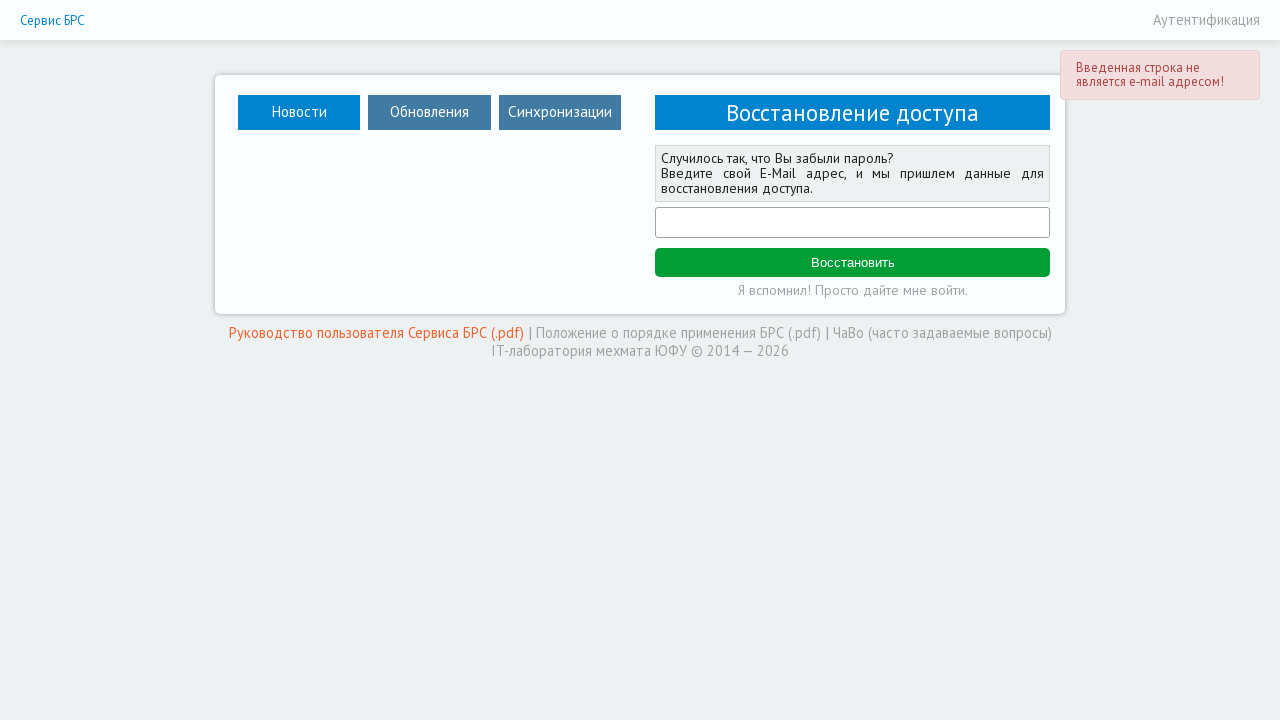